Tests hovering over the second link element to verify that a tooltip appears

Starting URL: http://demoqa.com/tool-tips

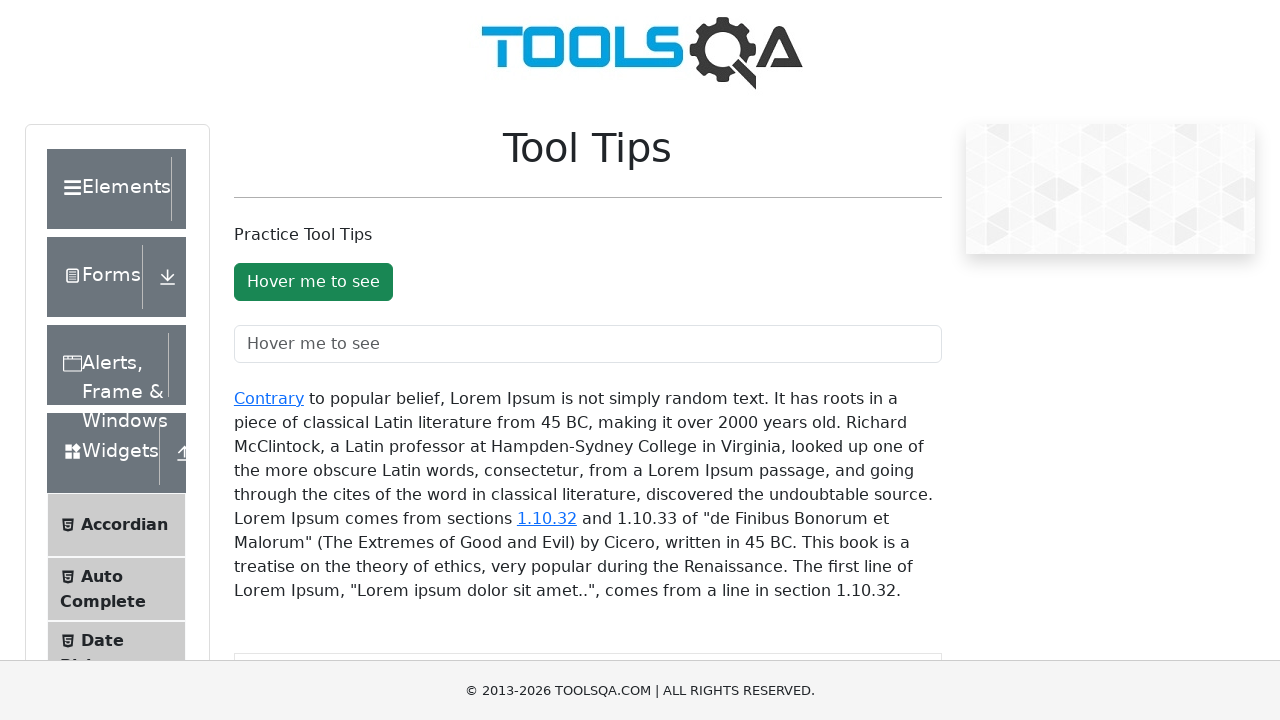

Hovered over the second link element in the tooltip container at (547, 518) on xpath=//*[@id='texToolTopContainer']/a[2]
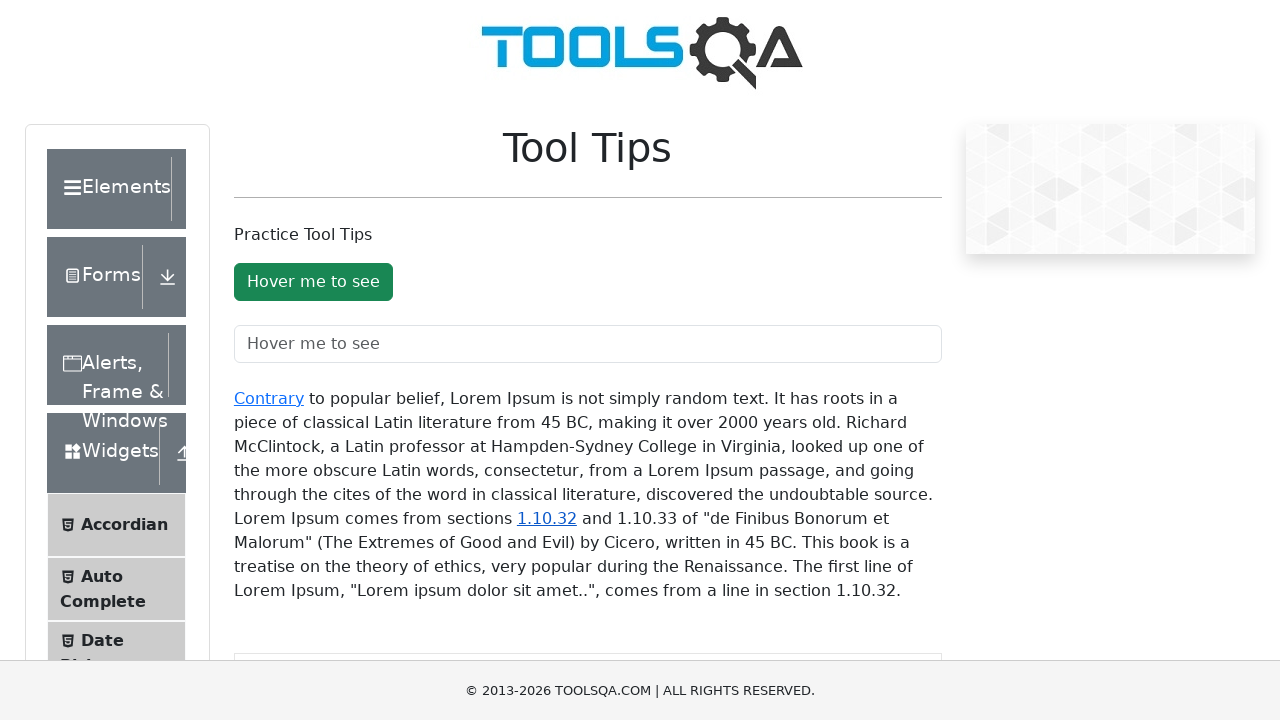

Tooltip appeared and became visible
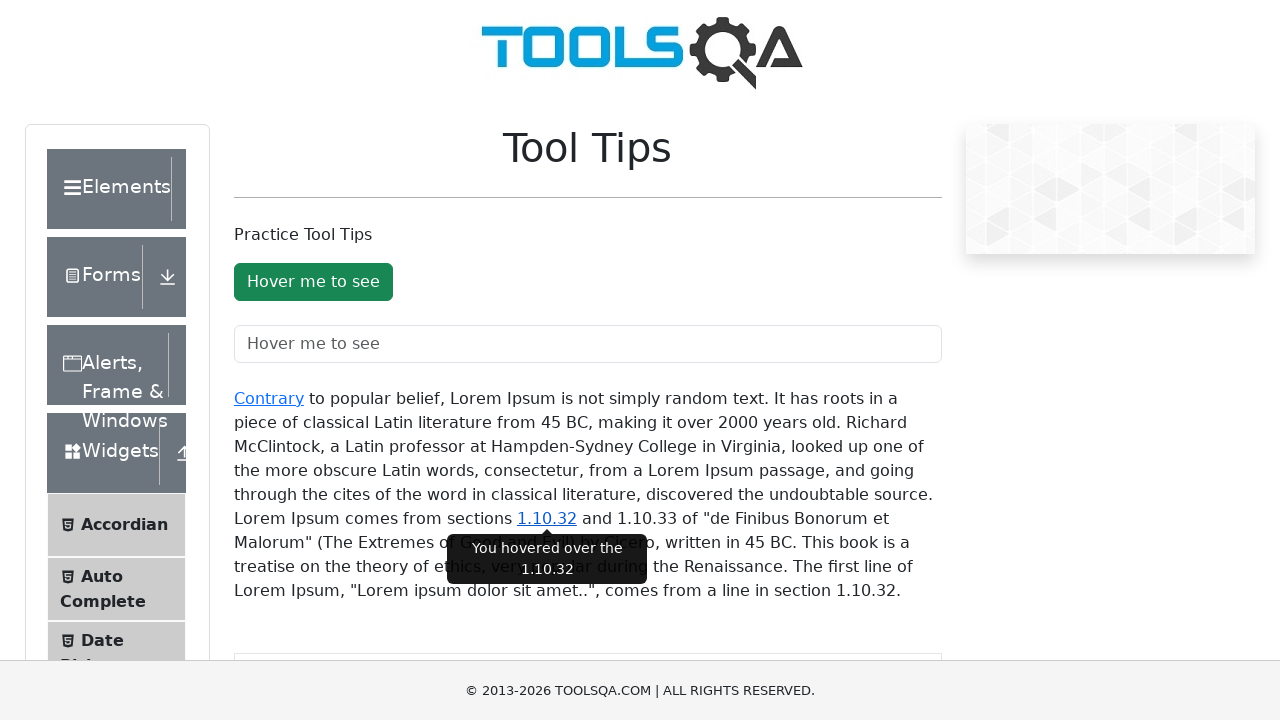

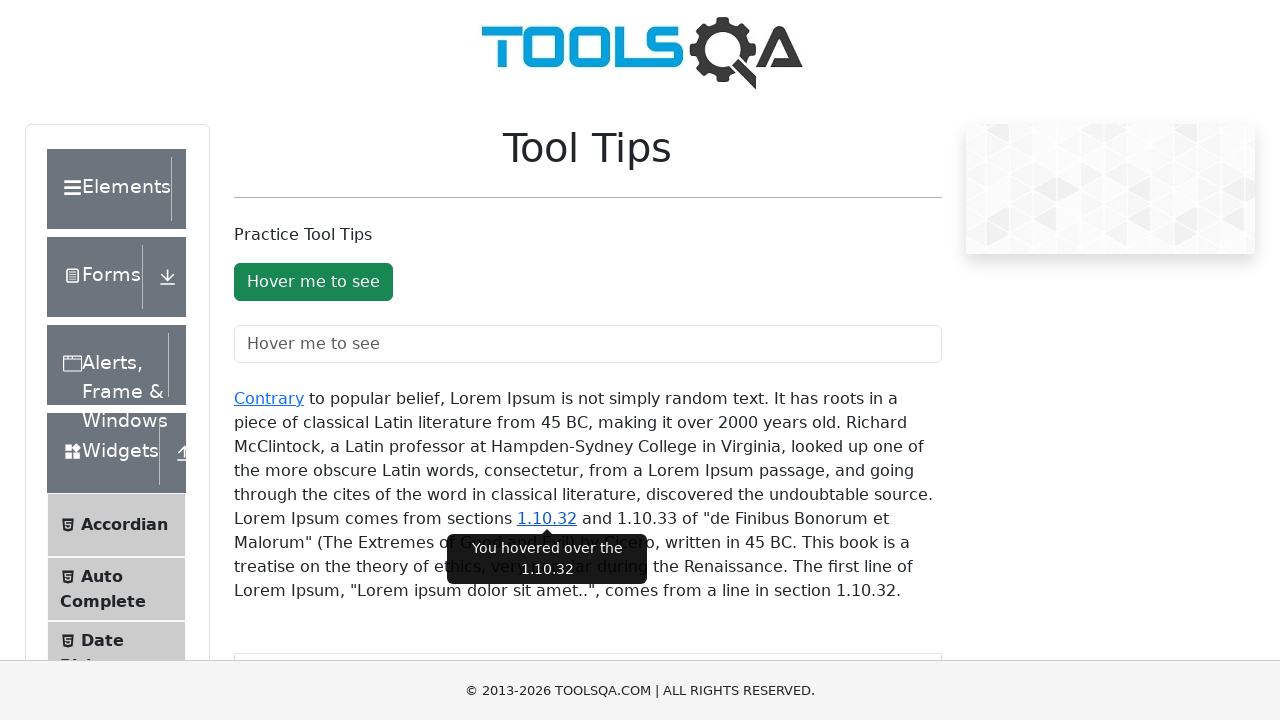